Tests alert handling on W3Schools by clicking a button to trigger an alert and verifying its text

Starting URL: https://www.w3schools.com/jsref/tryit.asp?filename=tryjsref_alert

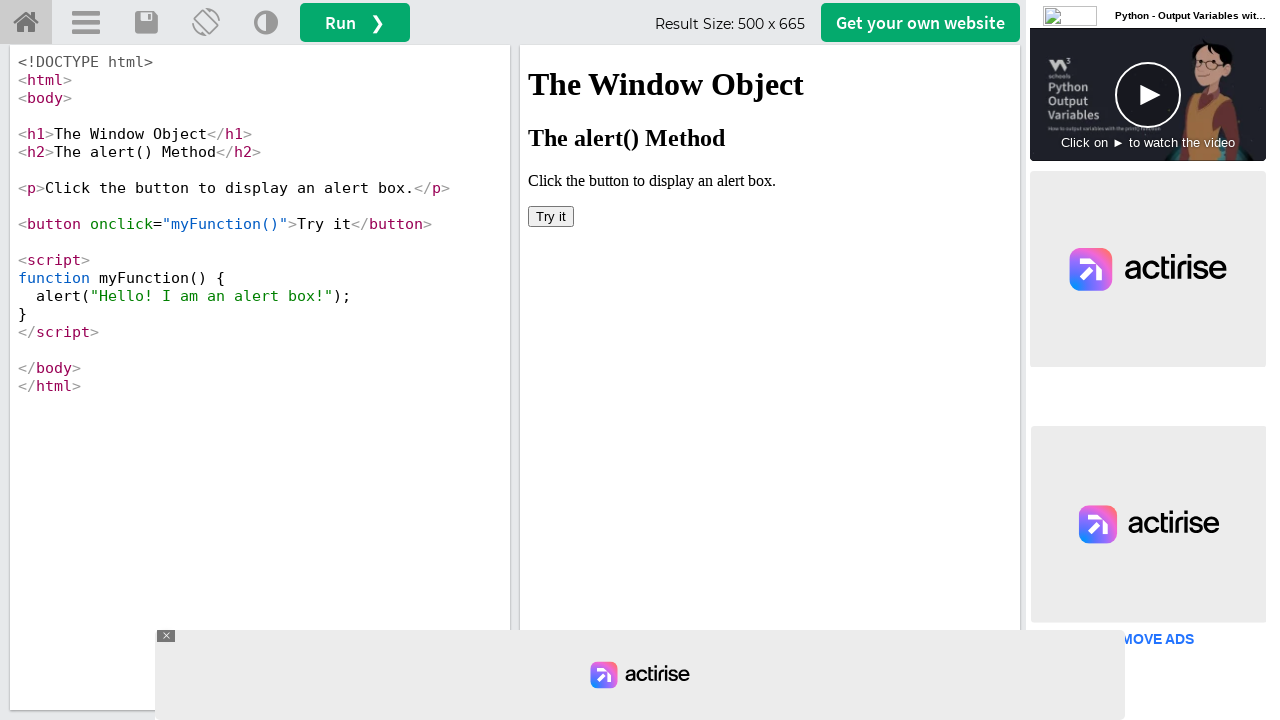

Located iframe containing Try it button
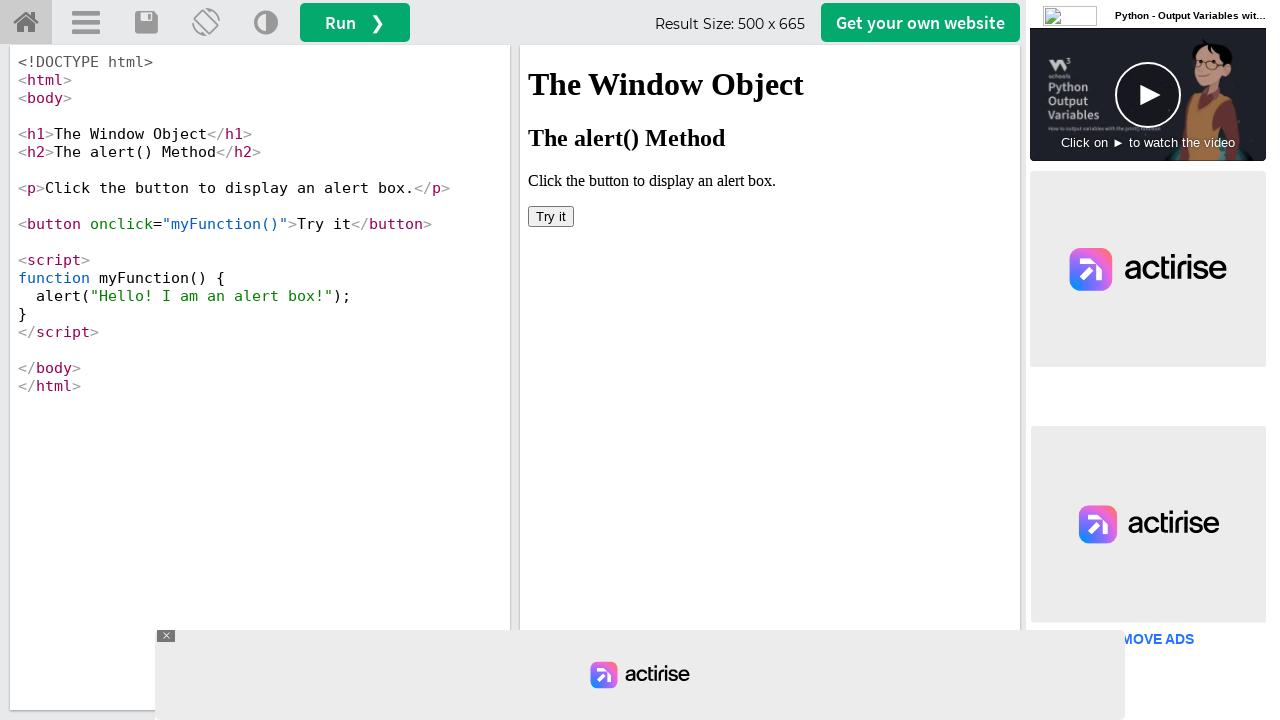

Clicked Try it button to trigger alert at (551, 216) on #iframeResult >> internal:control=enter-frame >> xpath=//button[contains(text(),
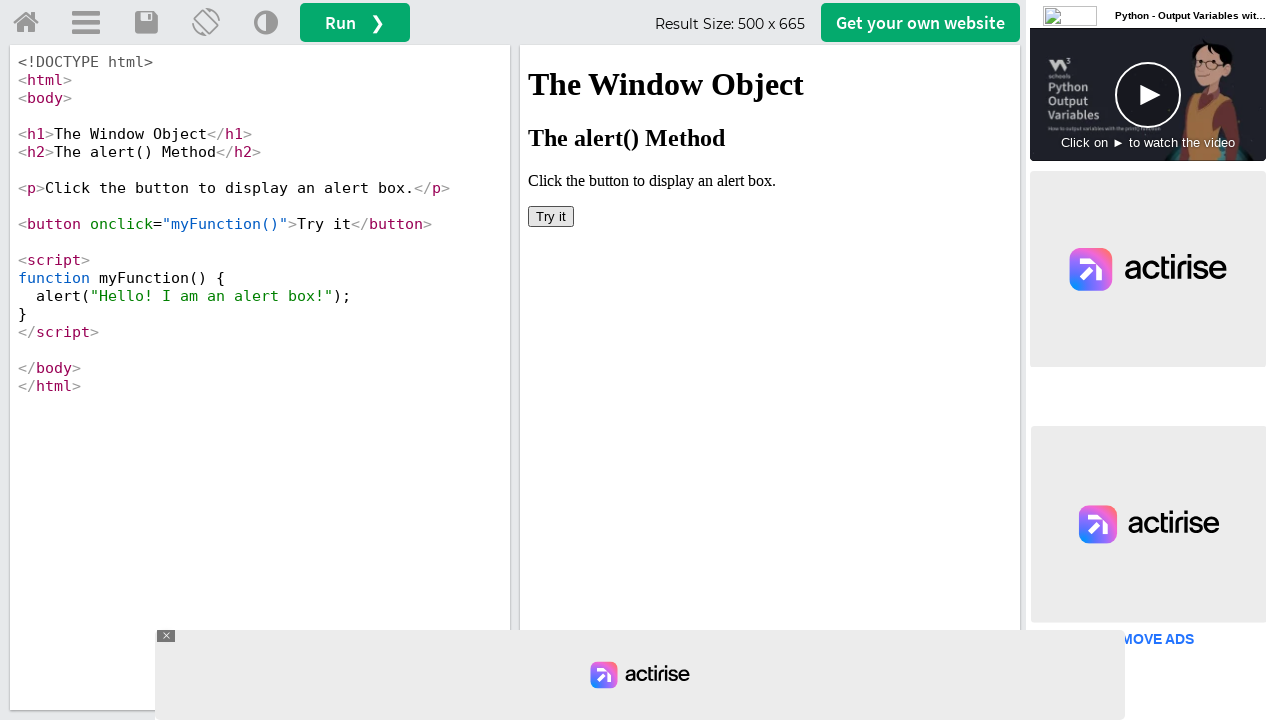

Set up alert dialog handler to accept dialog
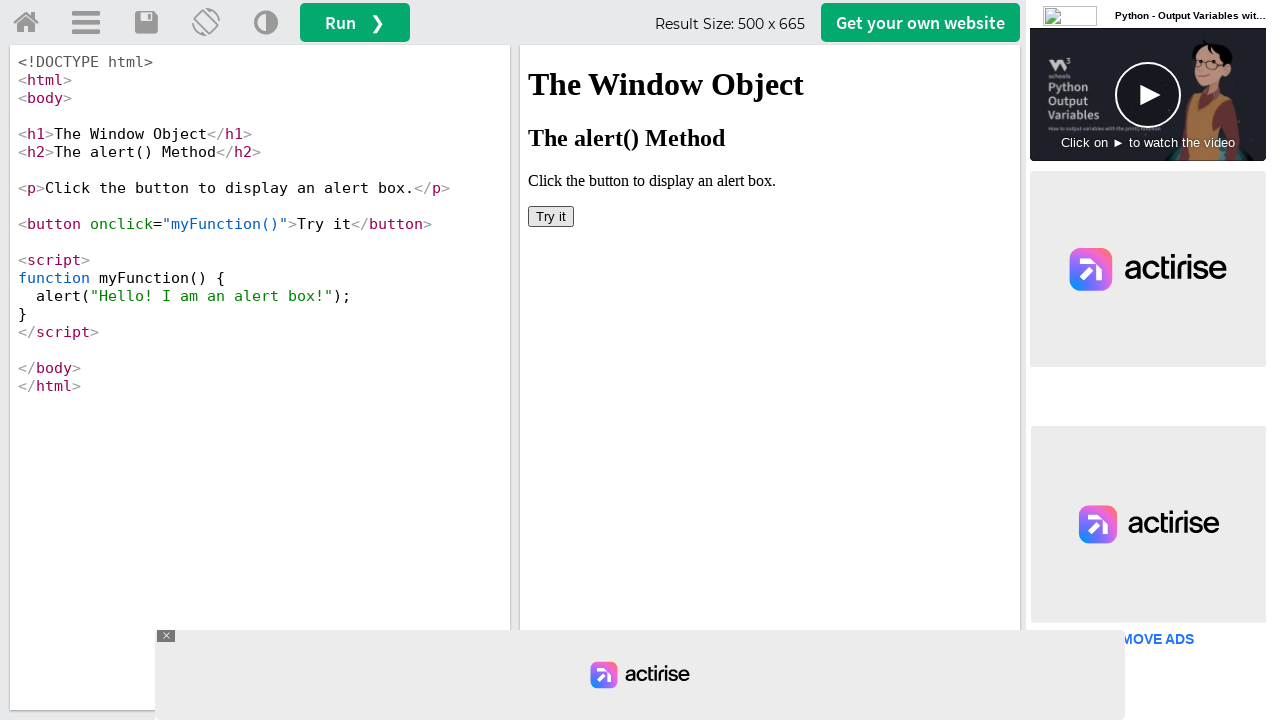

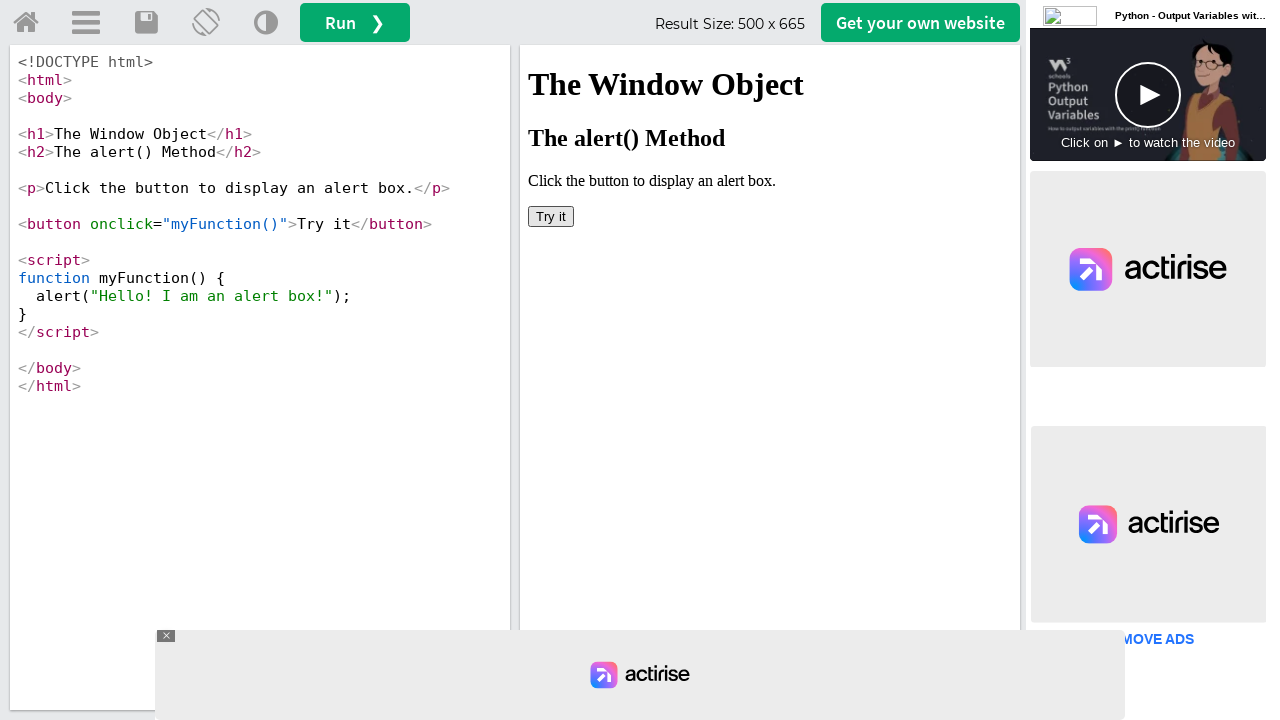